Tests filling a text input field on the DemoQA text-box page by entering a name in the userName field

Starting URL: https://demoqa.com/text-box

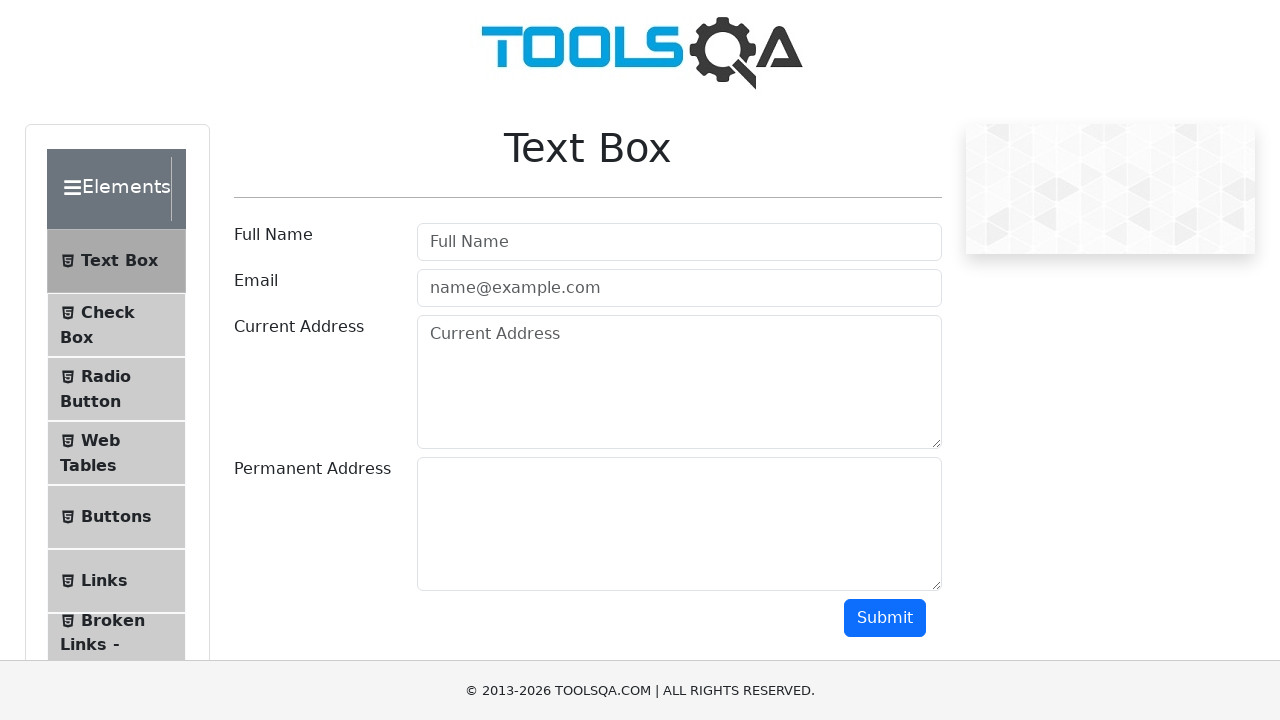

Filled userName field with 'Labas' on #userName
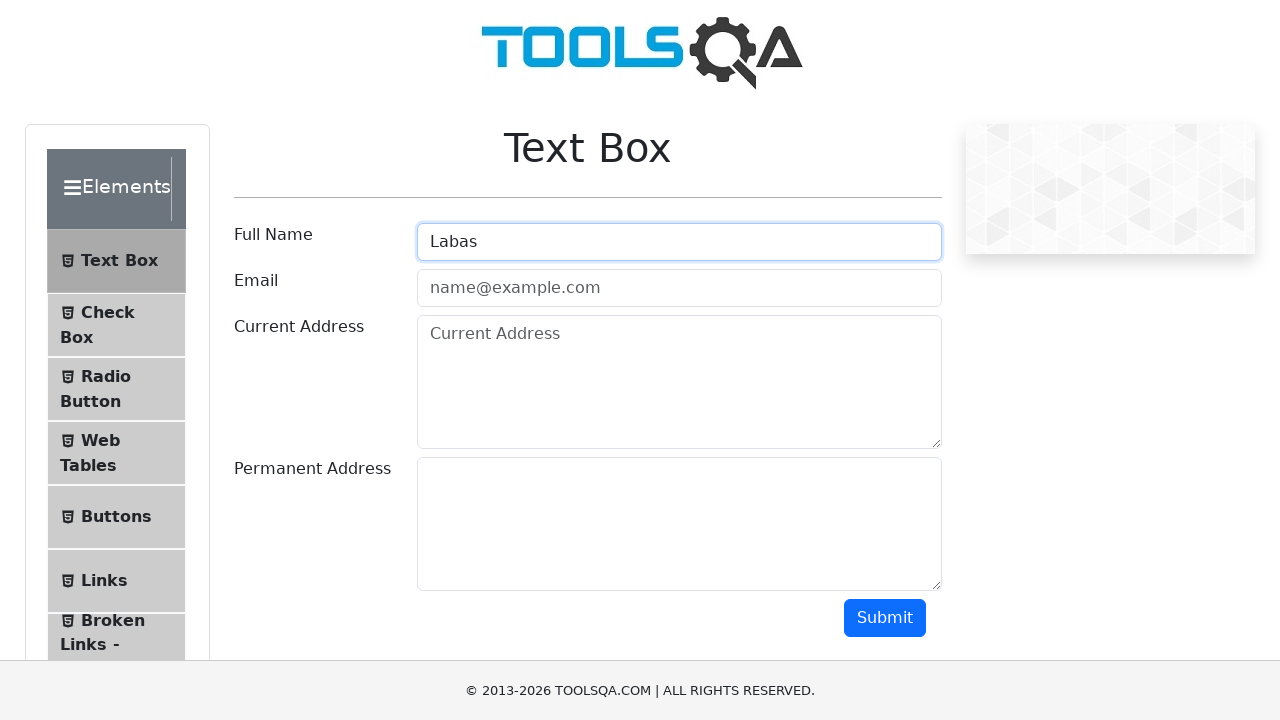

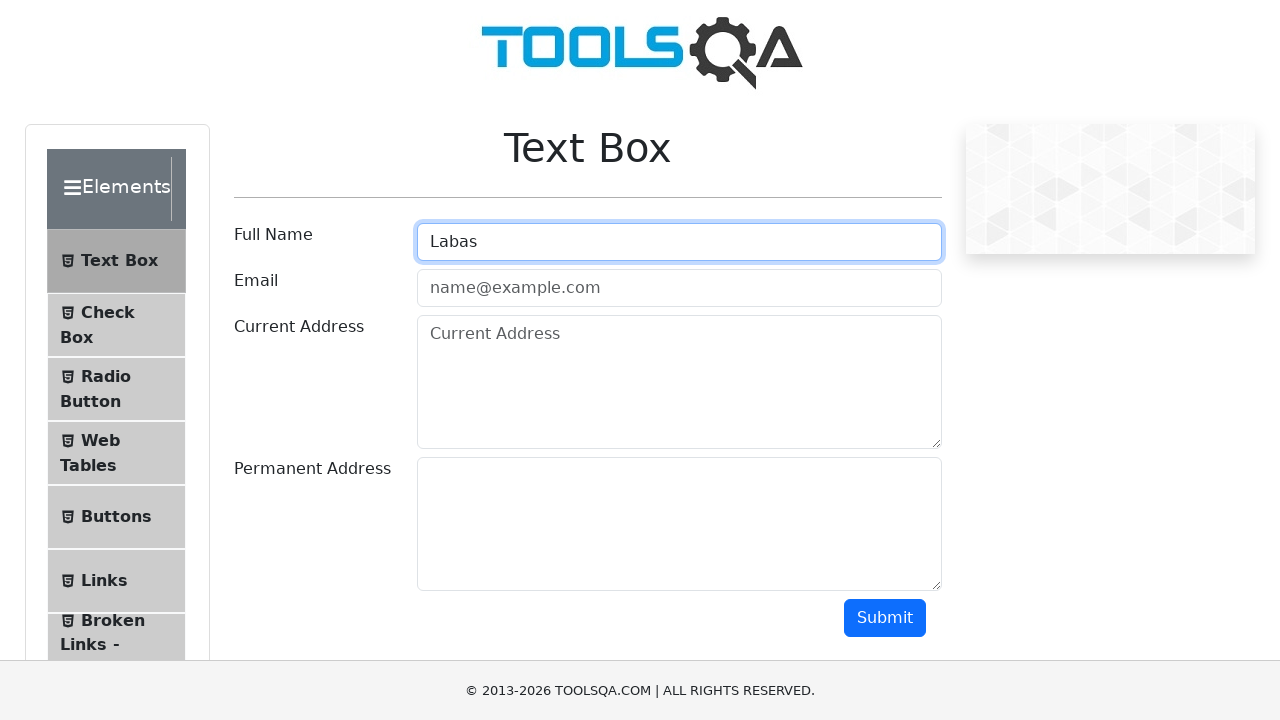